Tests selecting a value from a dropdown by switching to an iframe, selecting an option by index, and then deselecting by visible text on a W3Schools demo page.

Starting URL: https://www.w3schools.com/tags/tryit.asp?filename=tryhtml_select_multiple

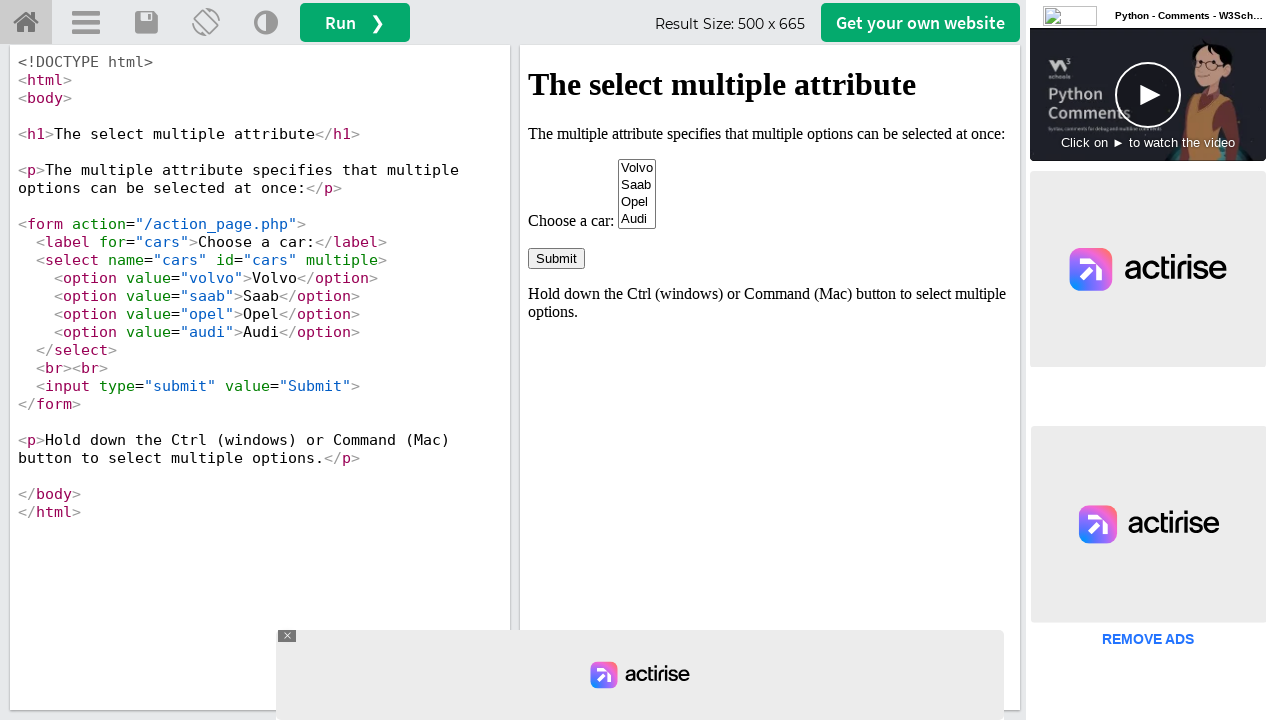

Located iframe with ID 'iframeResult'
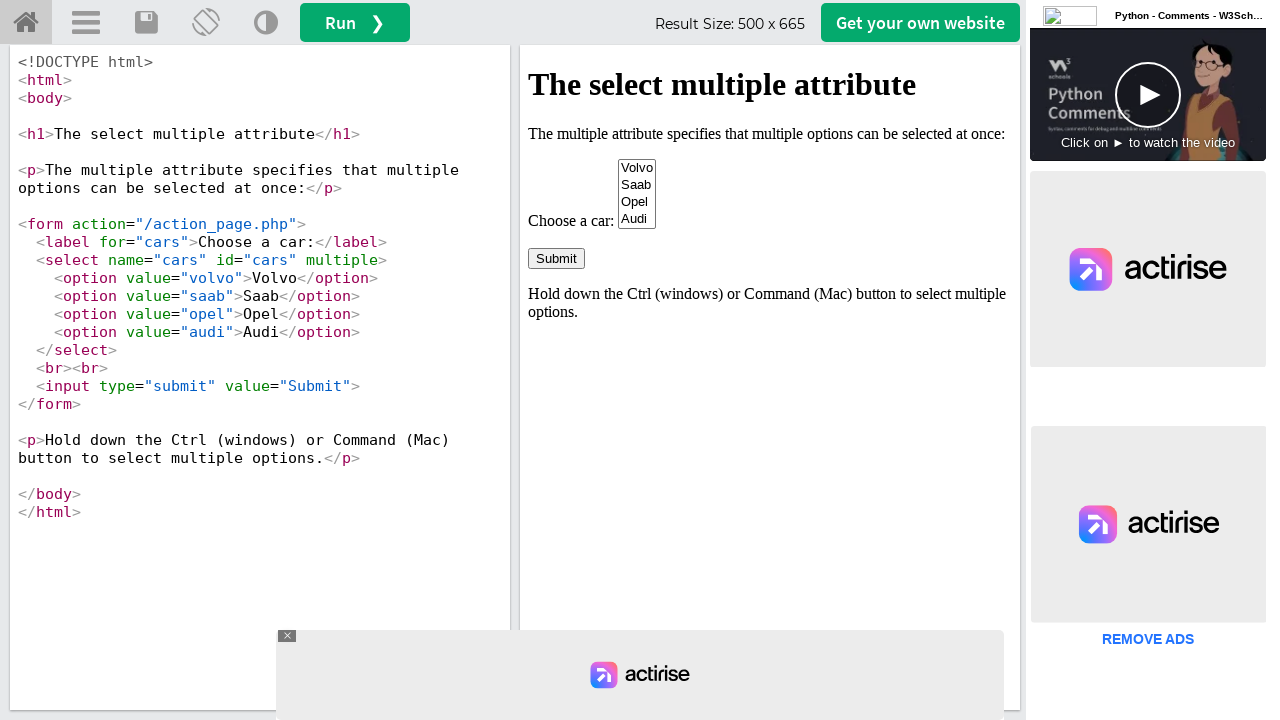

Selected second option (index 1) from cars dropdown on #iframeResult >> internal:control=enter-frame >> select#cars
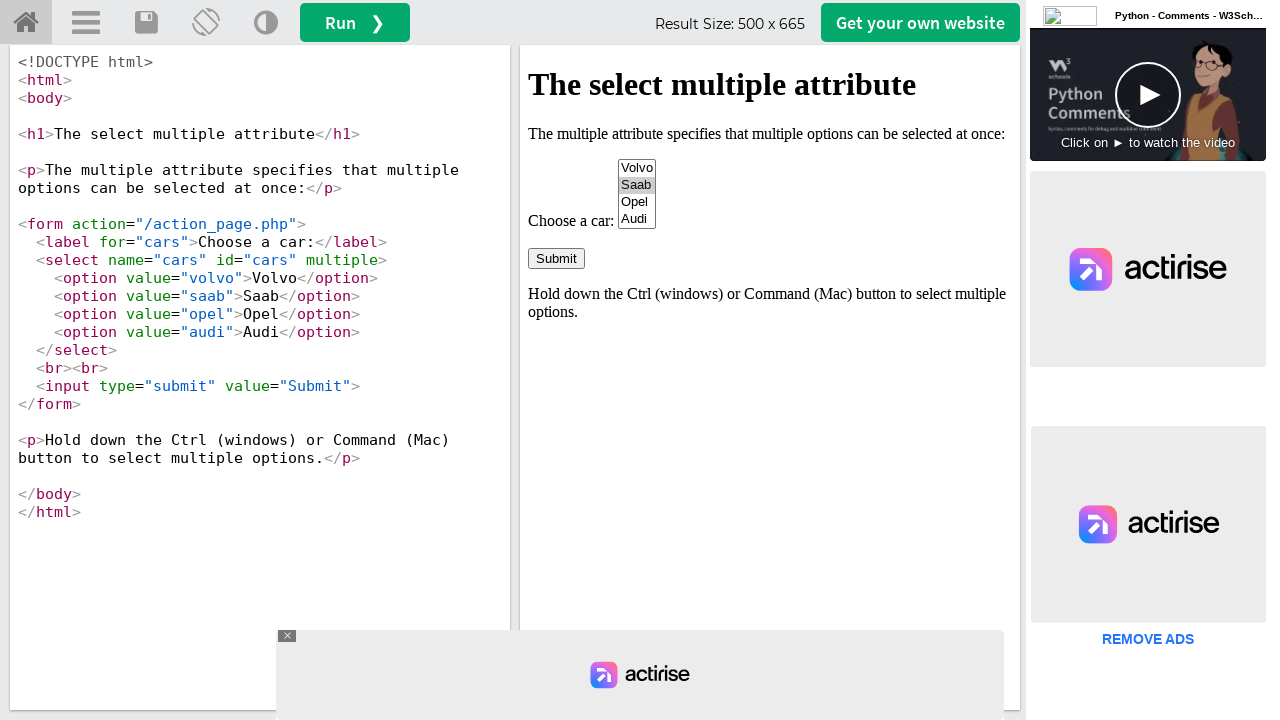

Waited 1000ms for selection to register
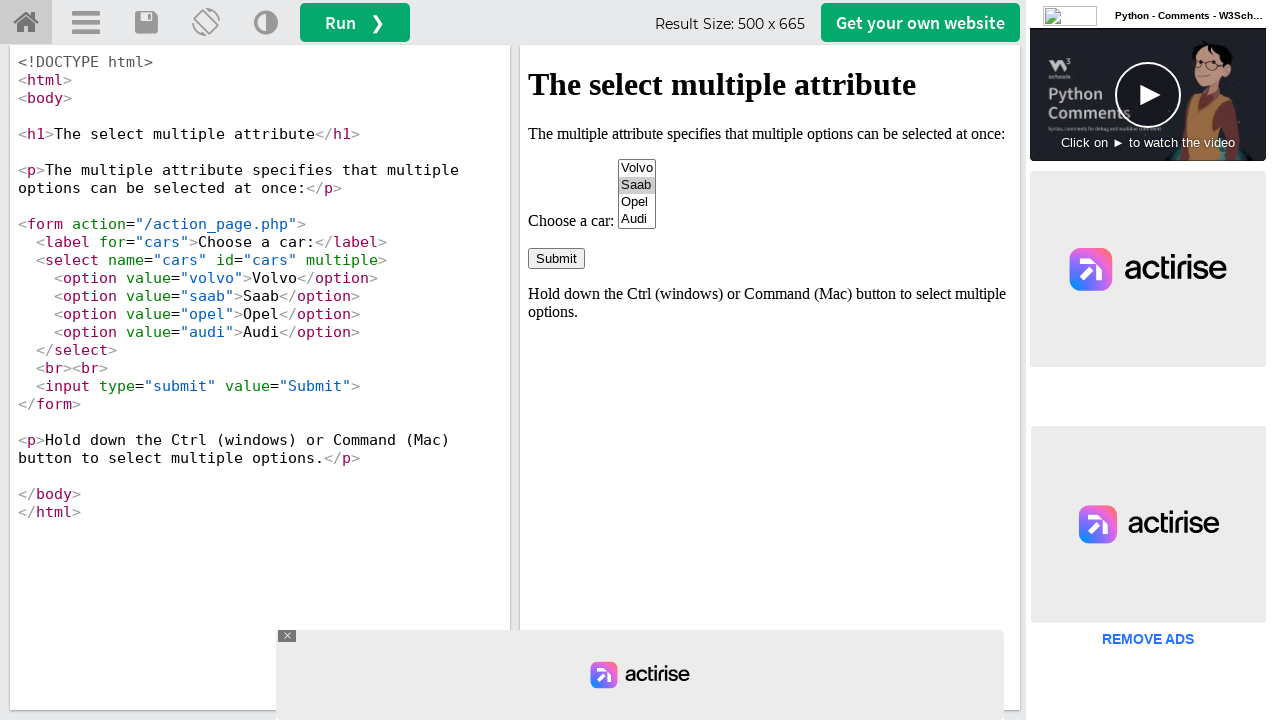

Clicked Audi option to deselect it from multi-select dropdown at (637, 219) on #iframeResult >> internal:control=enter-frame >> select#cars option[value='audi'
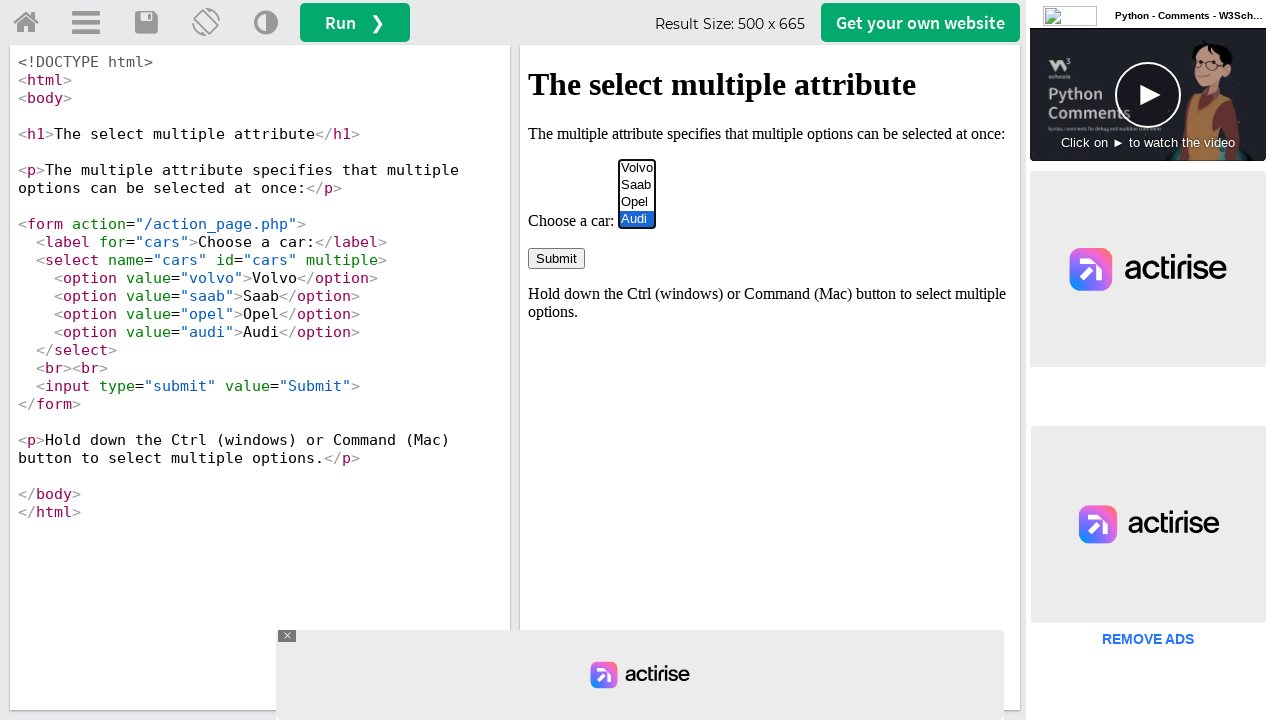

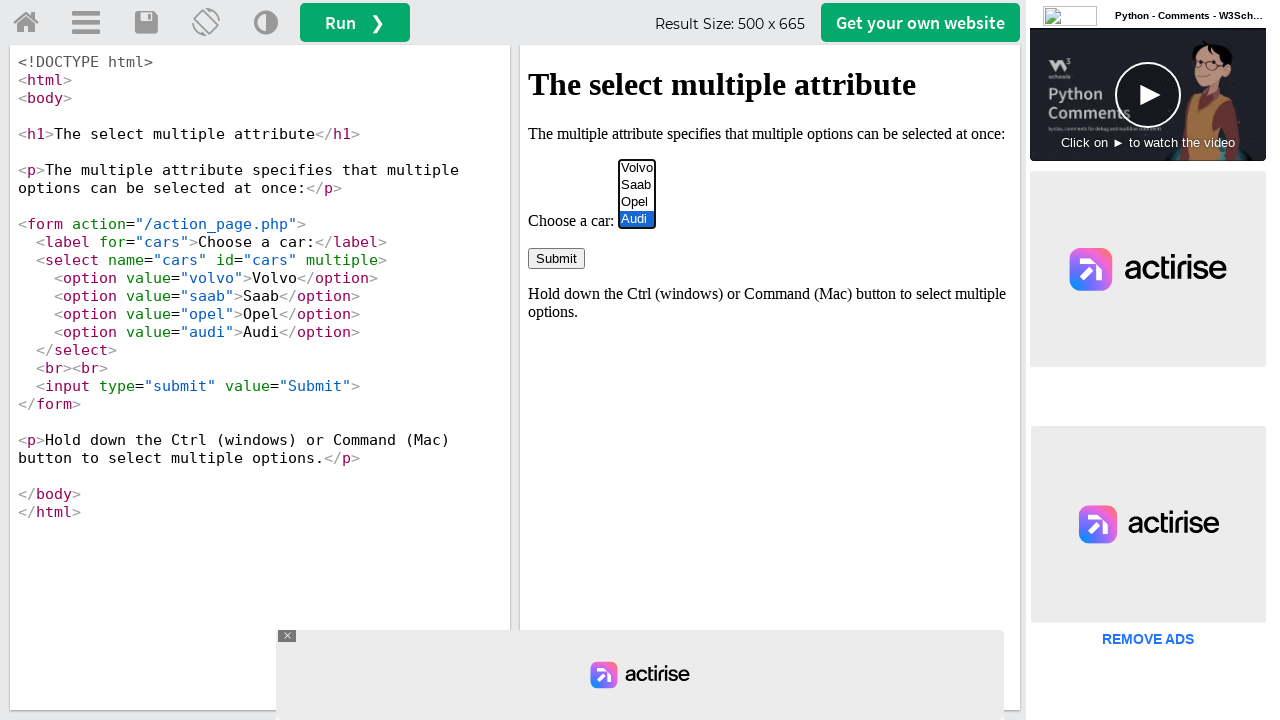